Navigates to the-internet.herokuapp.com, clicks on the Checkboxes link, and verifies that both checkboxes are displayed and enabled on the Checkboxes page

Starting URL: https://the-internet.herokuapp.com/

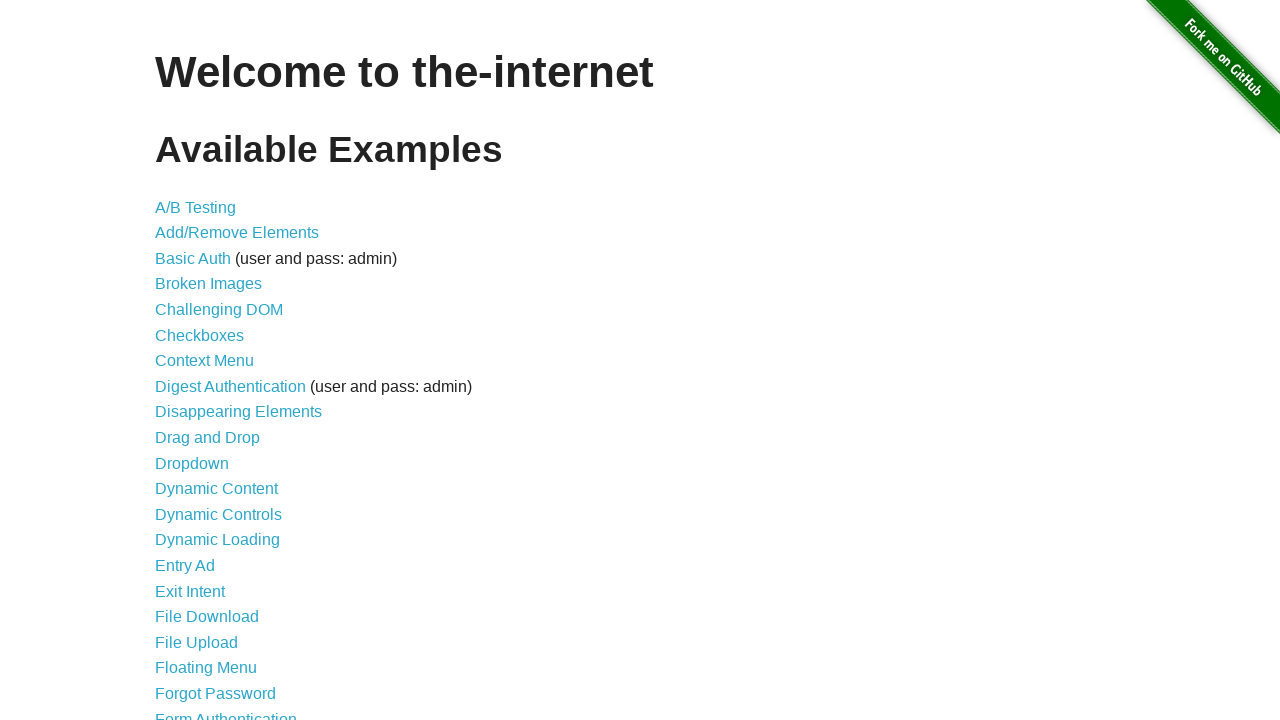

Clicked on the Checkboxes link at (200, 335) on a[href='/checkboxes']
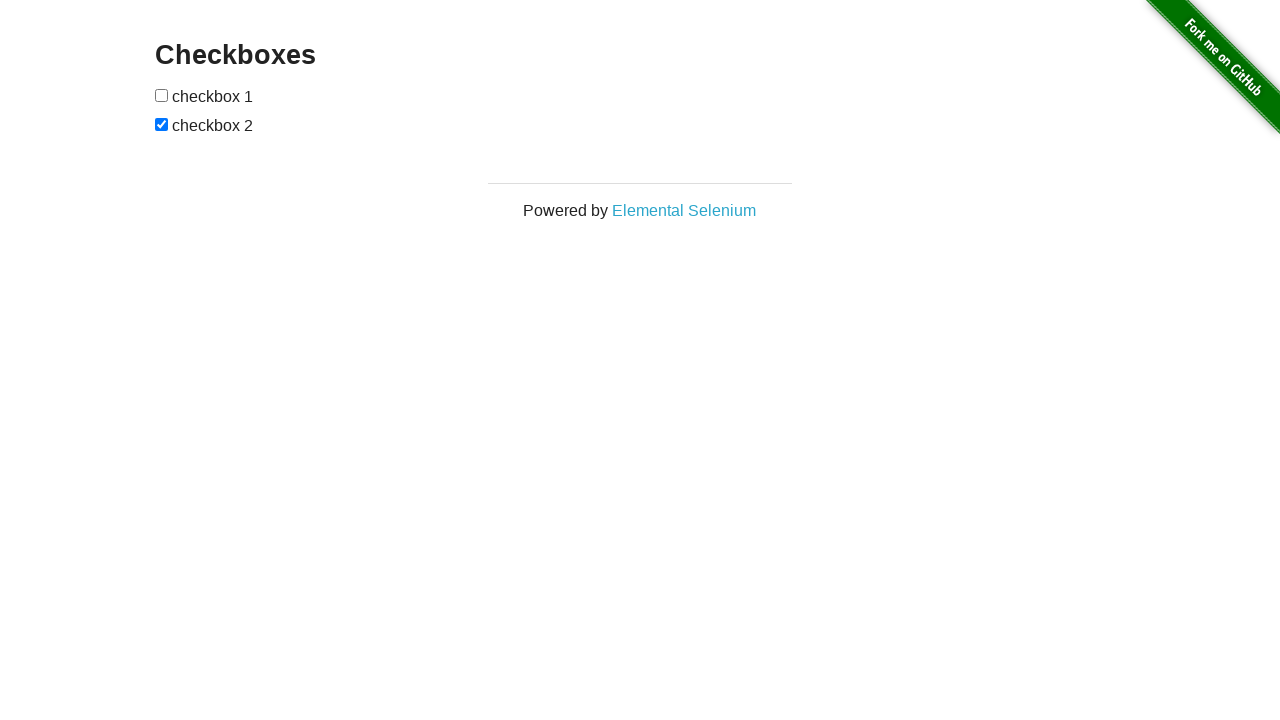

Checkboxes page loaded and checkboxes are visible
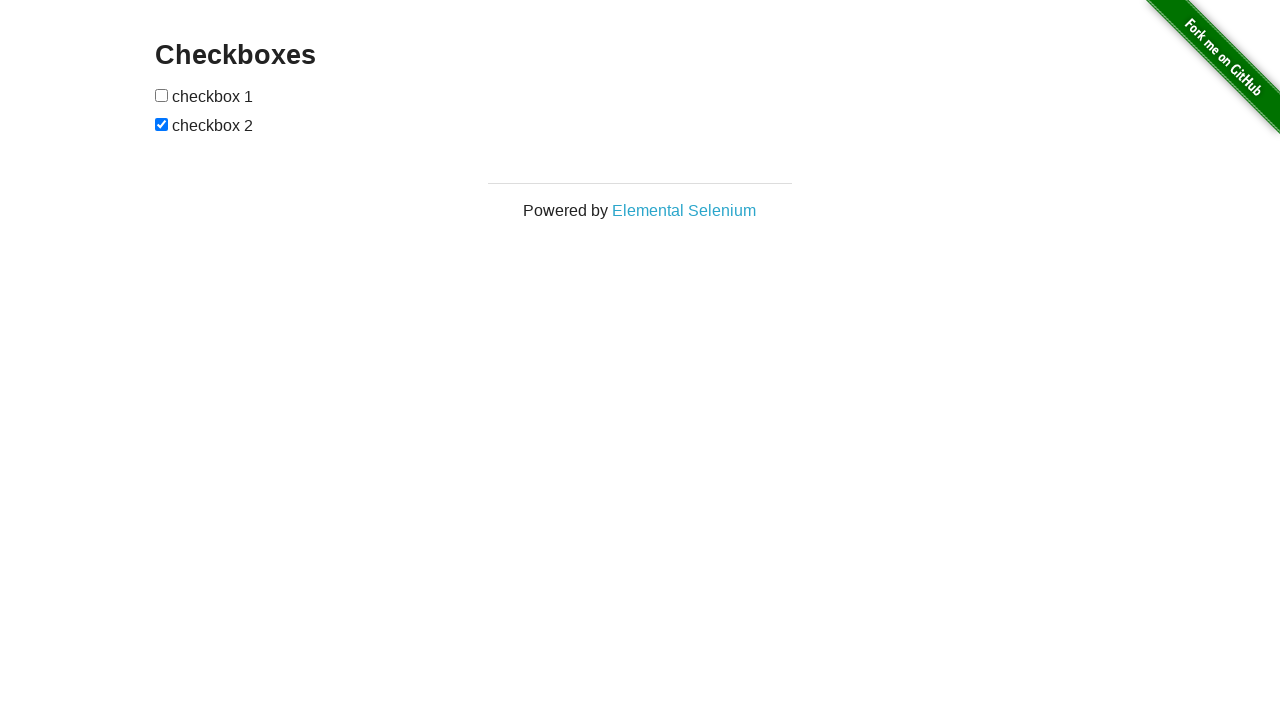

Located all checkbox elements on the page
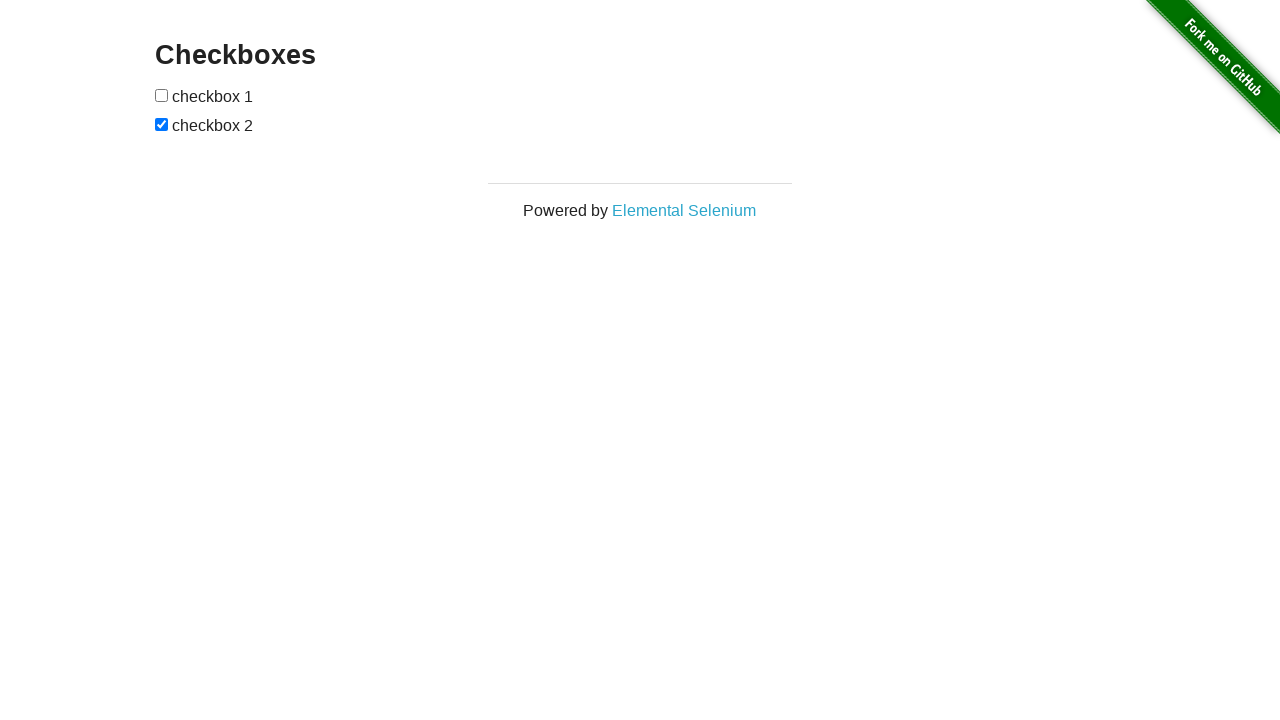

Retrieved first checkbox element
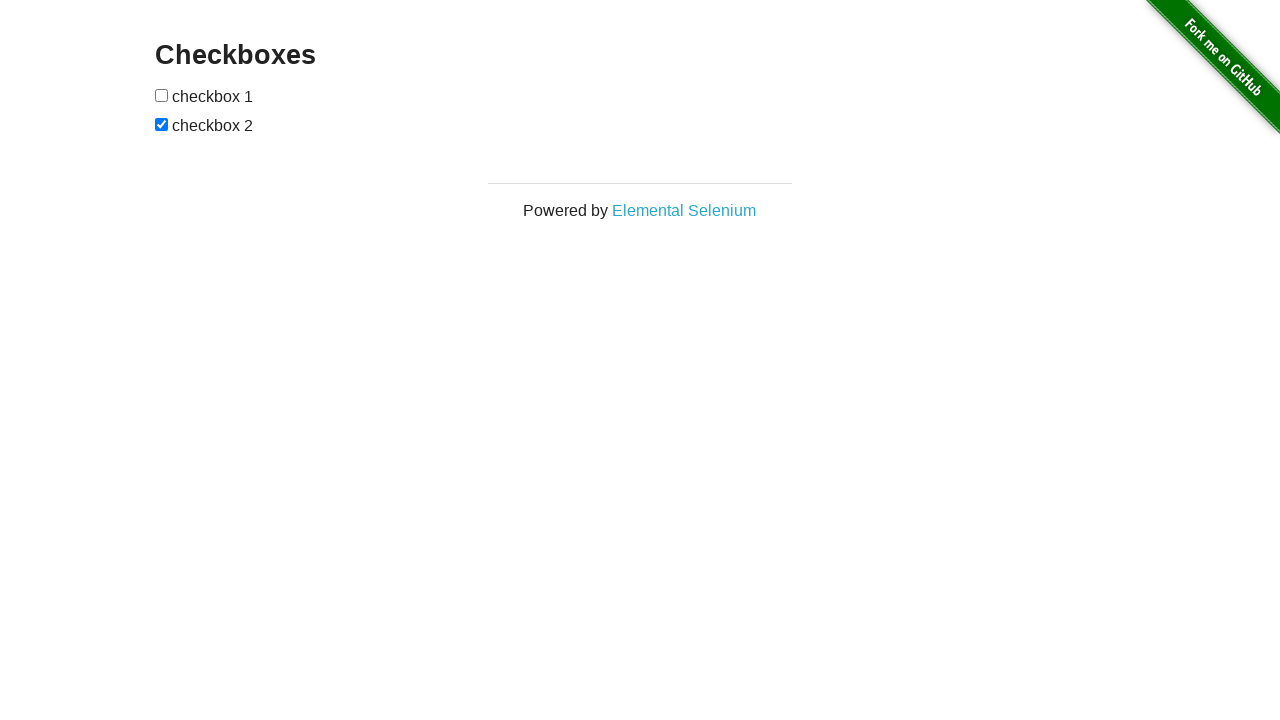

Verified checkbox 1 is displayed
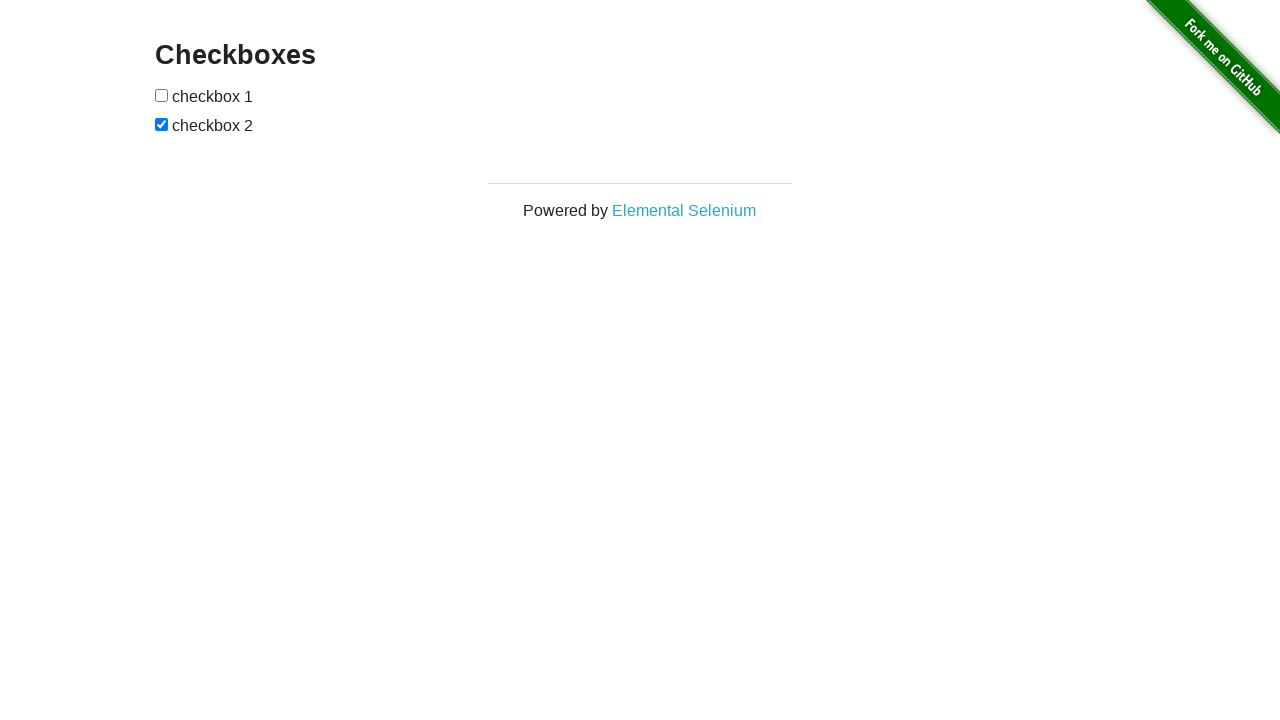

Verified checkbox 1 is enabled
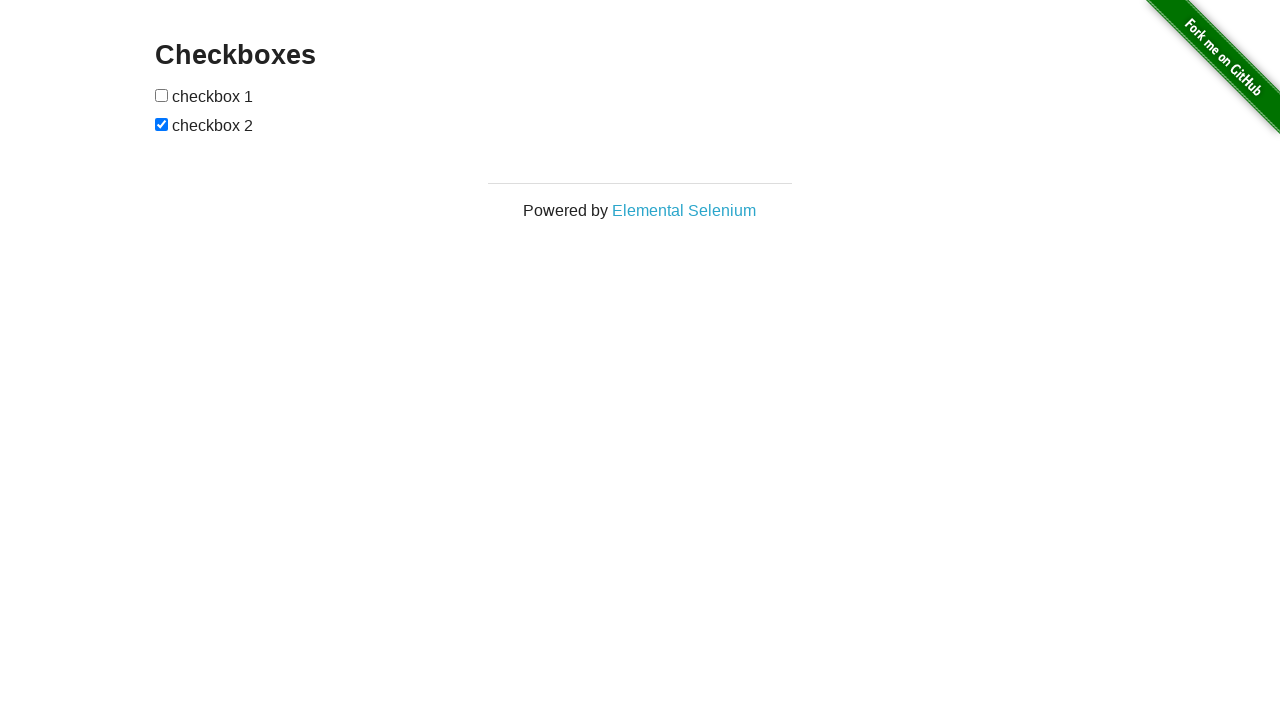

Retrieved second checkbox element
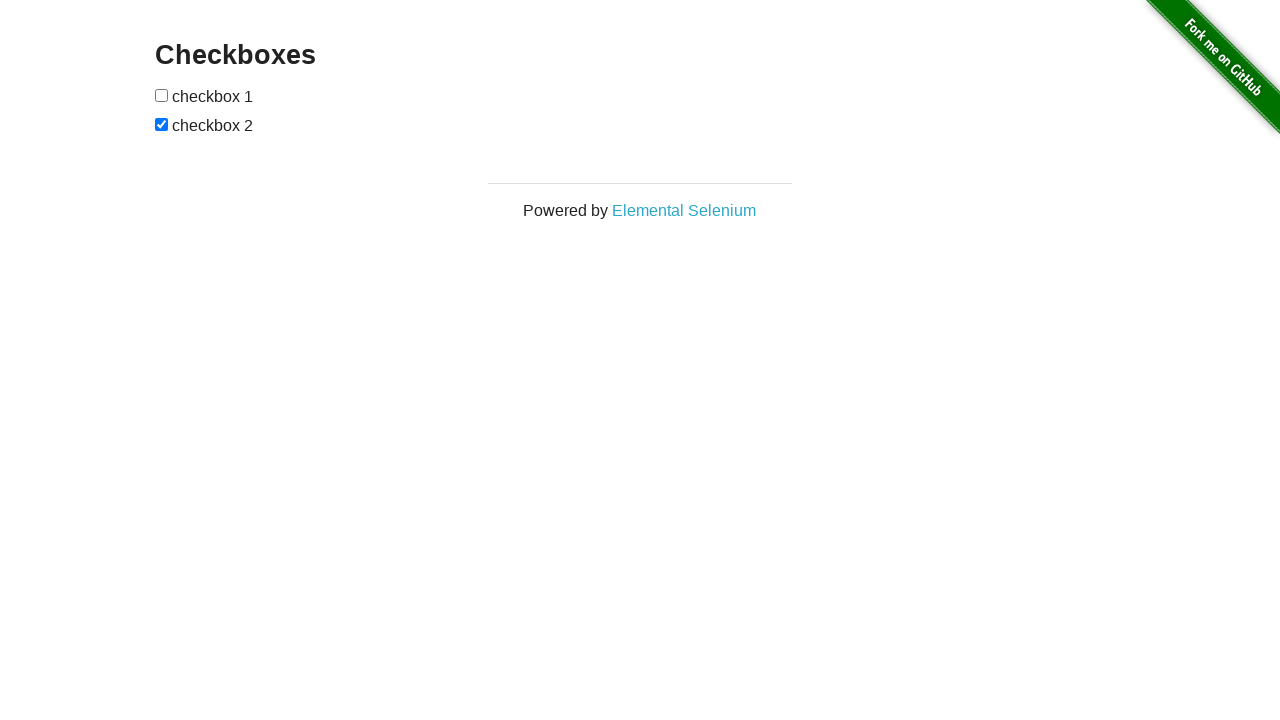

Verified checkbox 2 is displayed
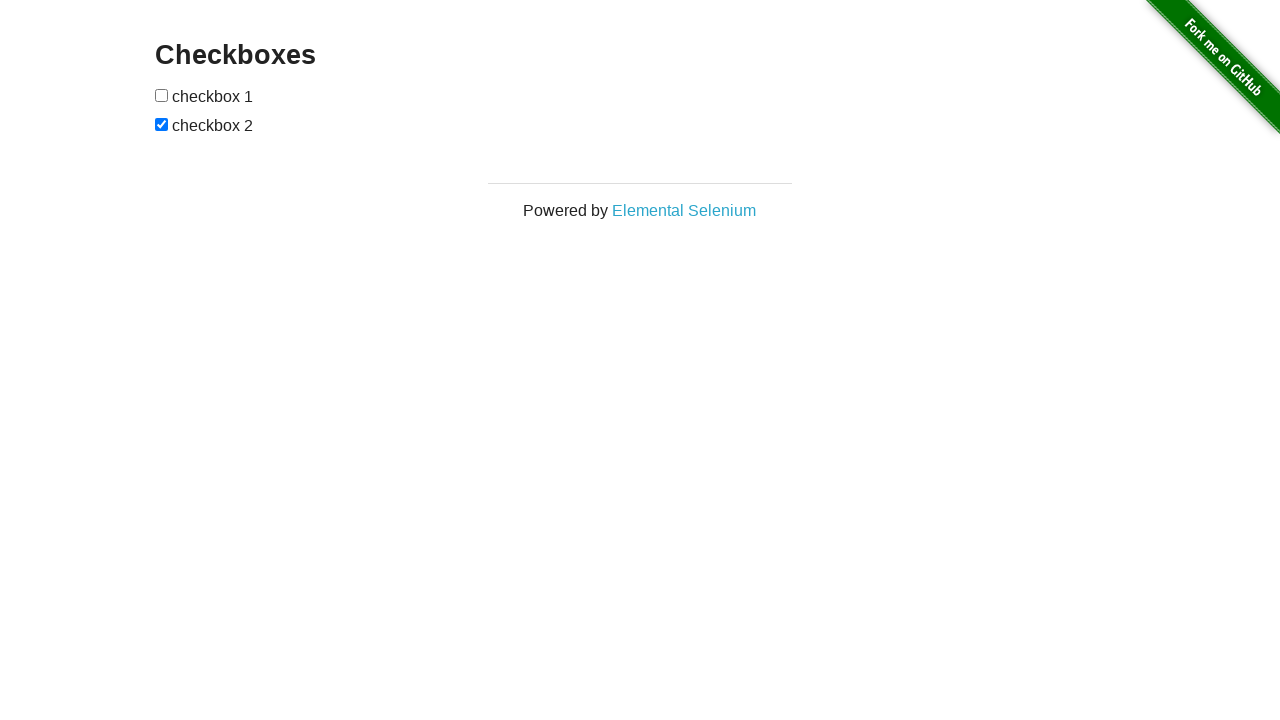

Verified checkbox 2 is enabled
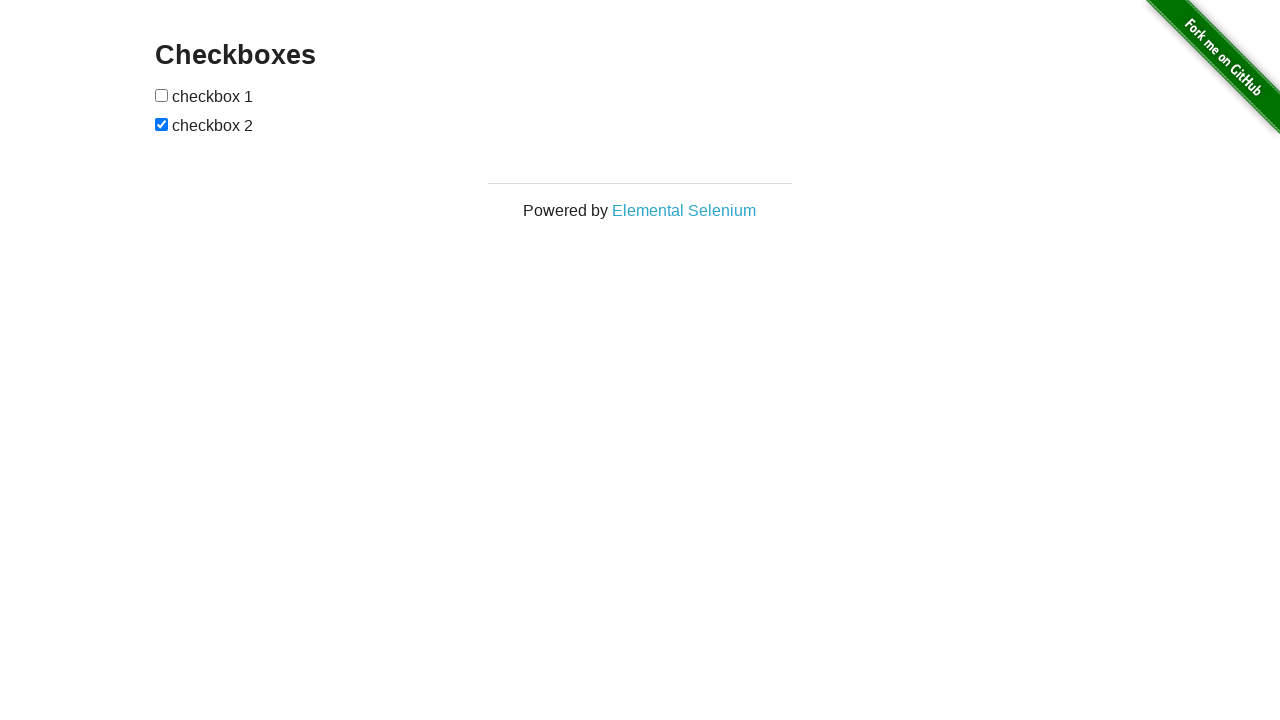

Checked selection status of checkbox 1
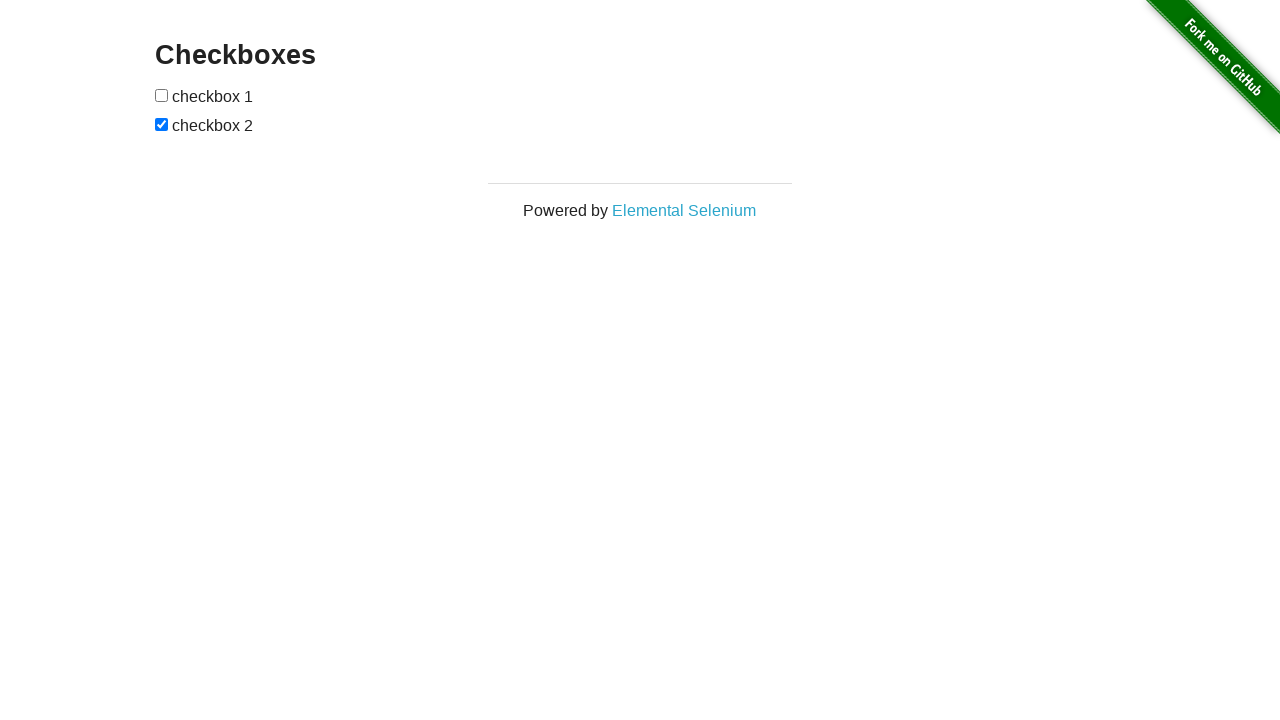

Checked selection status of checkbox 2
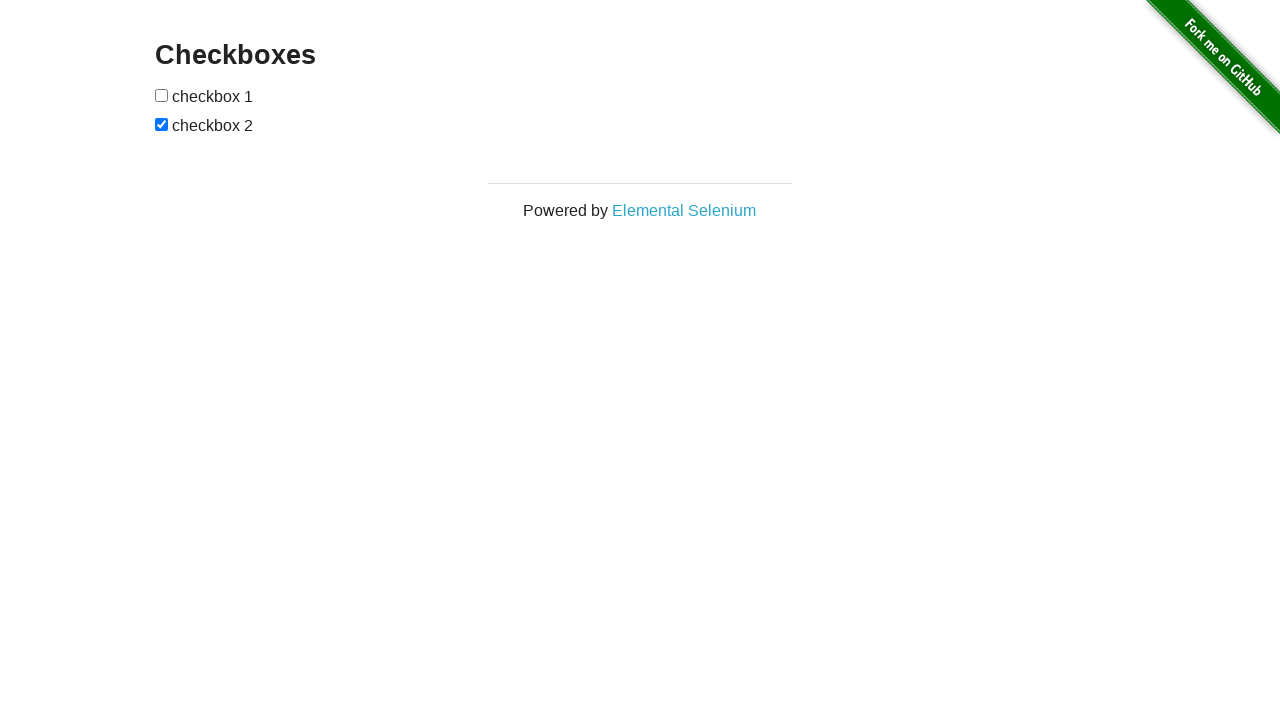

Printed checkbox verification results
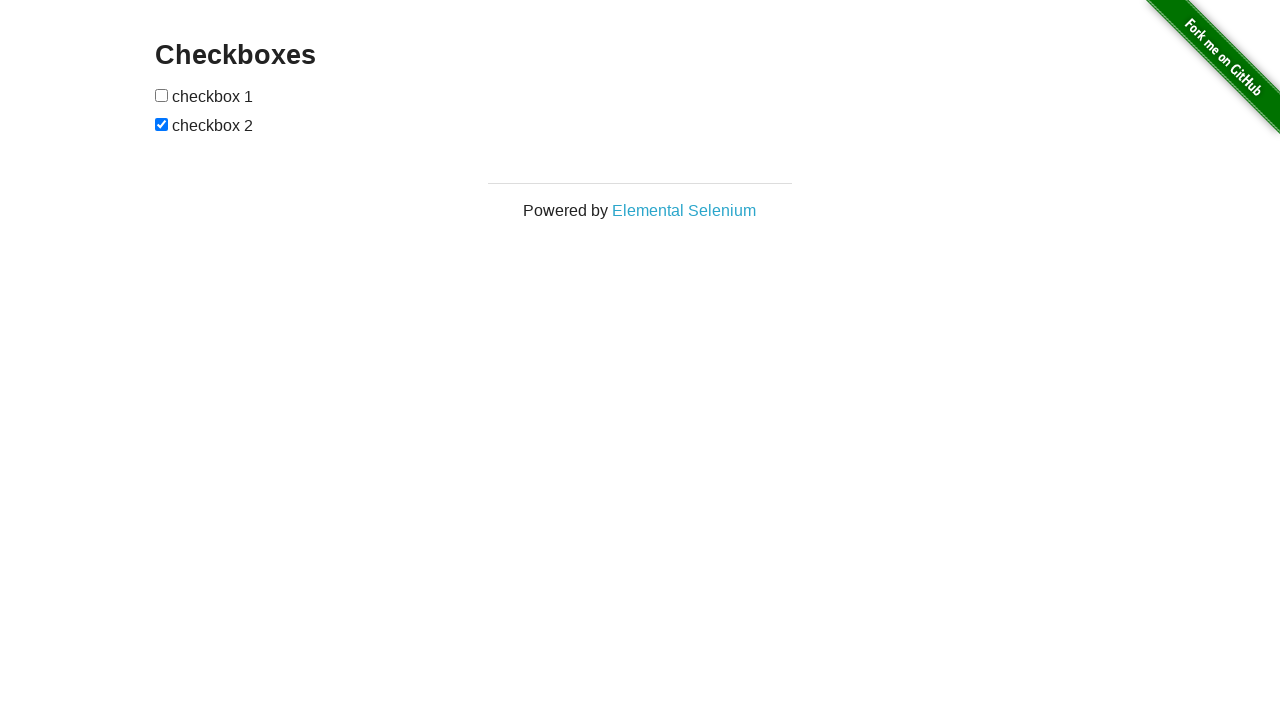

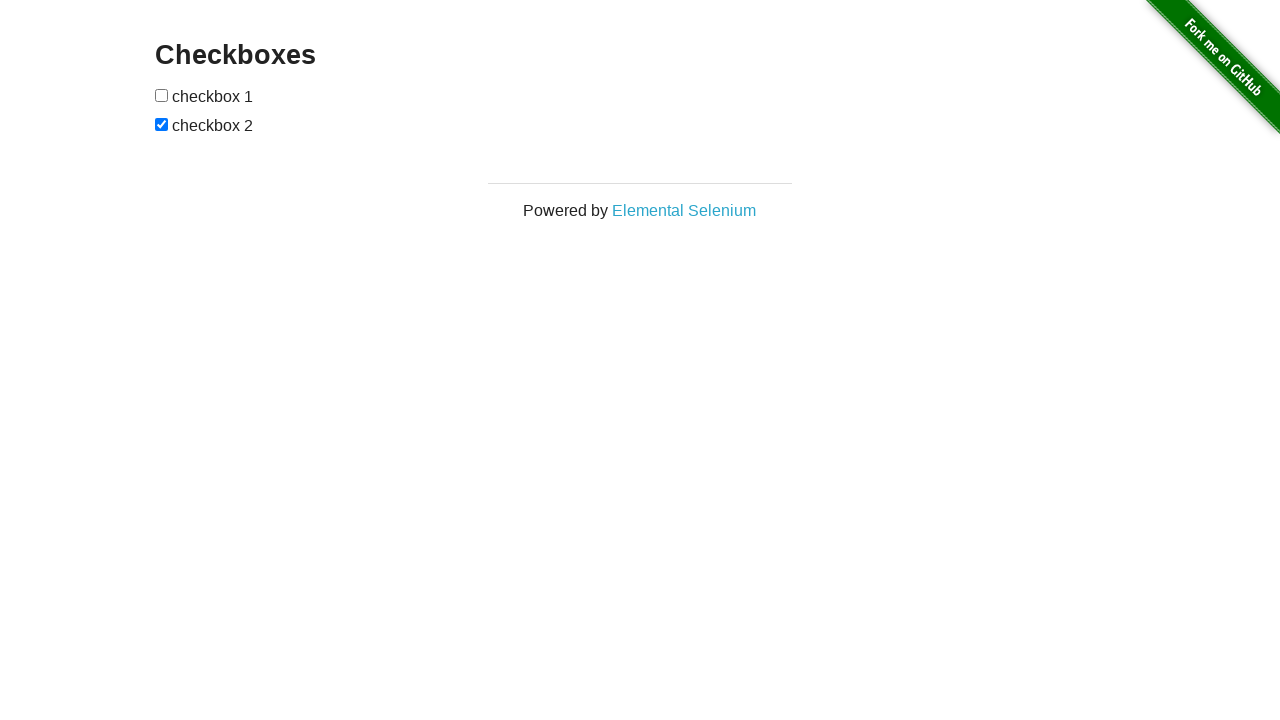